Tests different button click types including double-click, right-click (context click), and regular click, verifying the corresponding messages appear.

Starting URL: https://demoqa.com/buttons

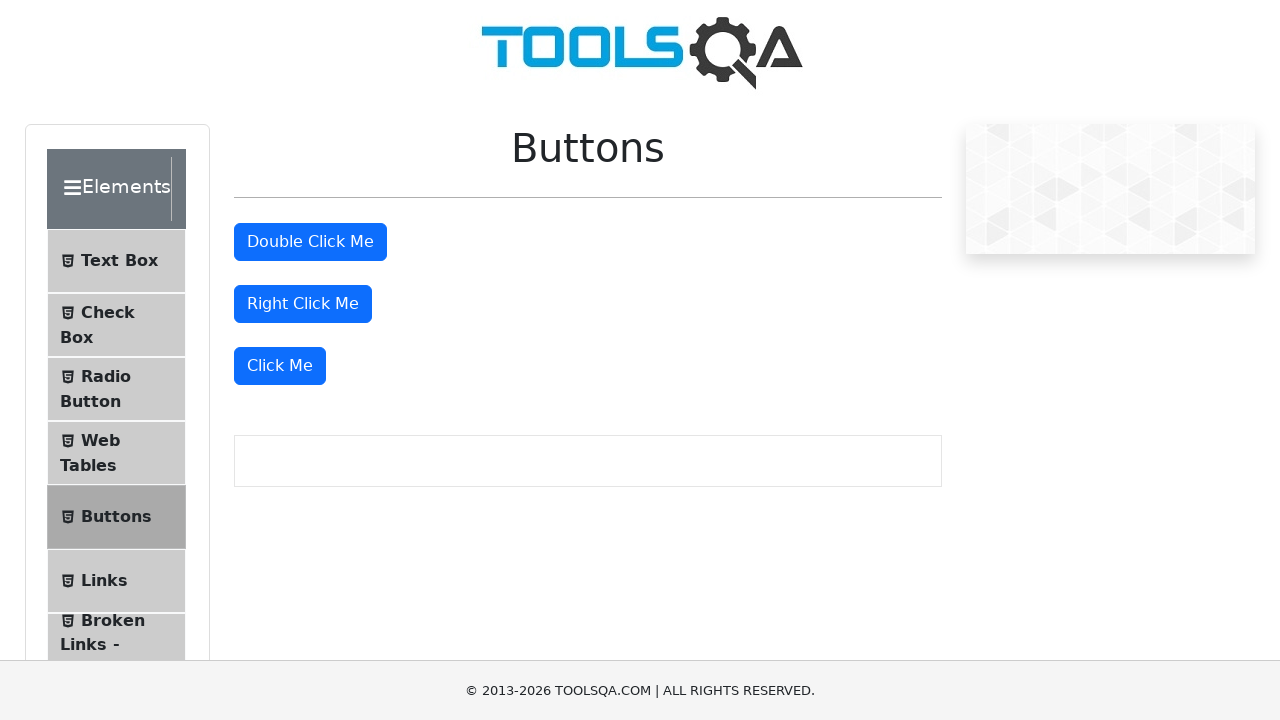

Double-clicked the 'Double Click Me' button at (310, 242) on xpath=//button[text()='Double Click Me']
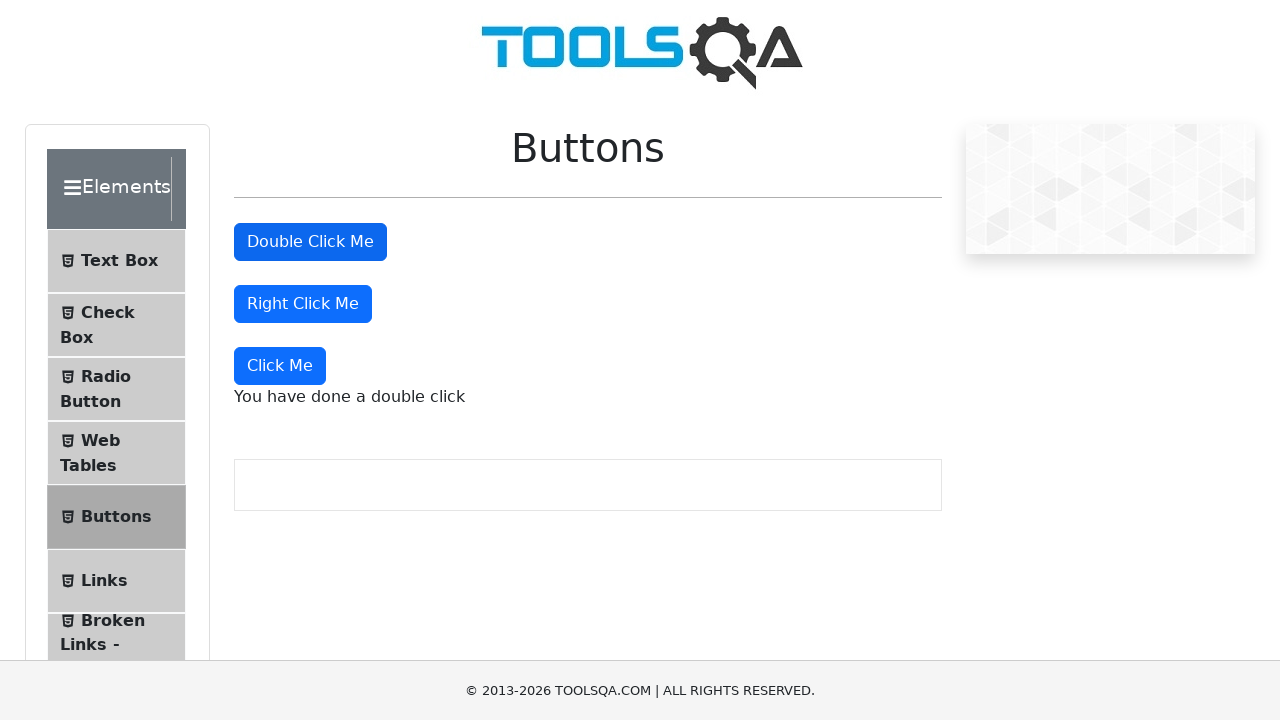

Double click message appeared
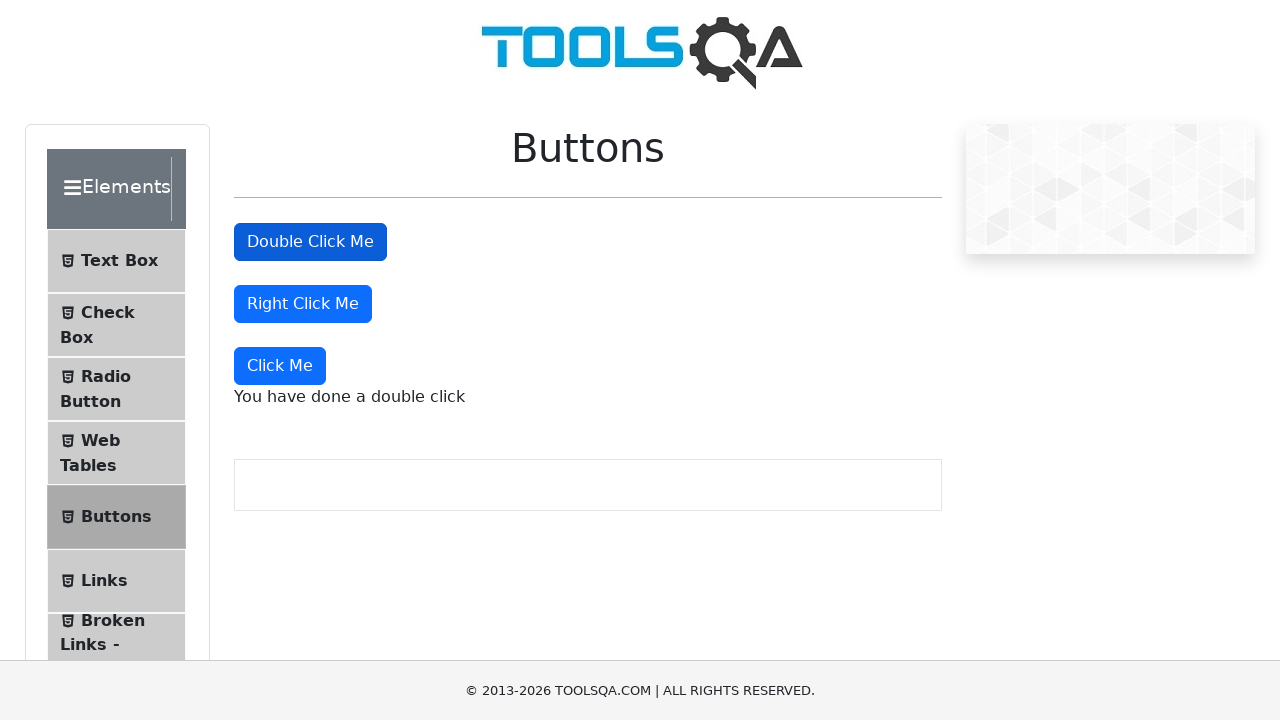

Right-clicked the 'Right Click Me' button at (303, 304) on //button[text()='Right Click Me']
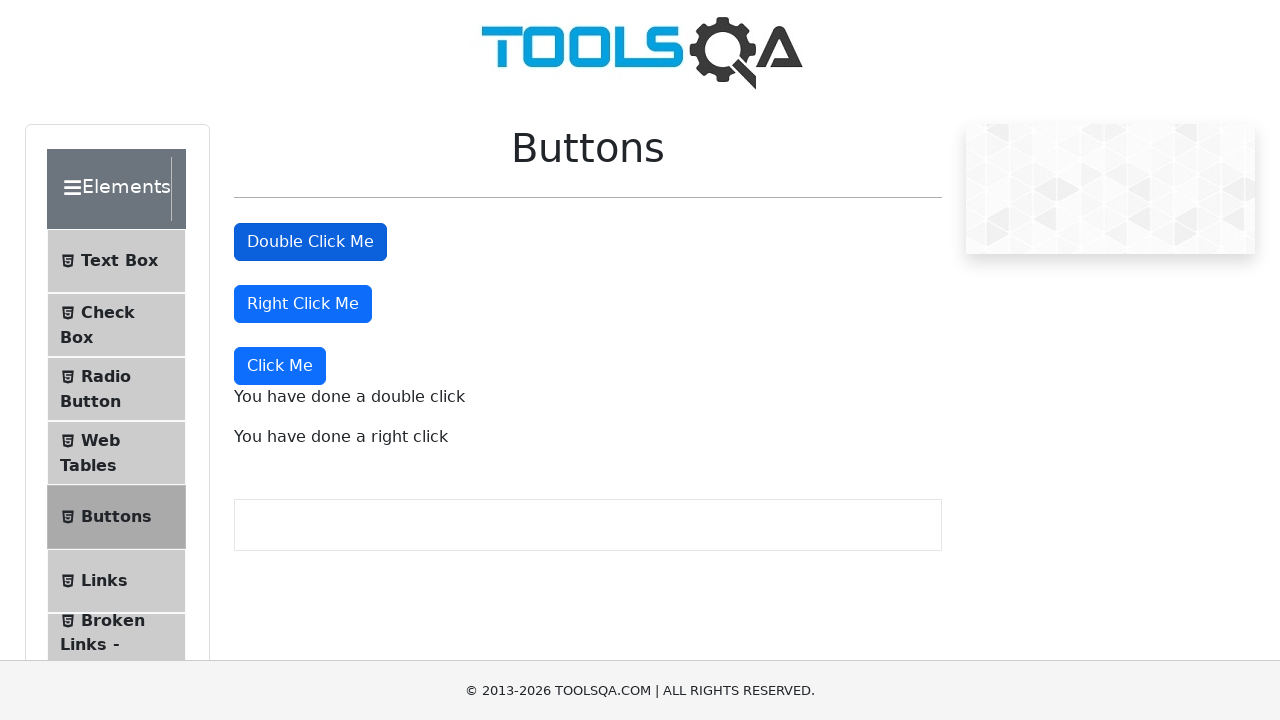

Right click message appeared
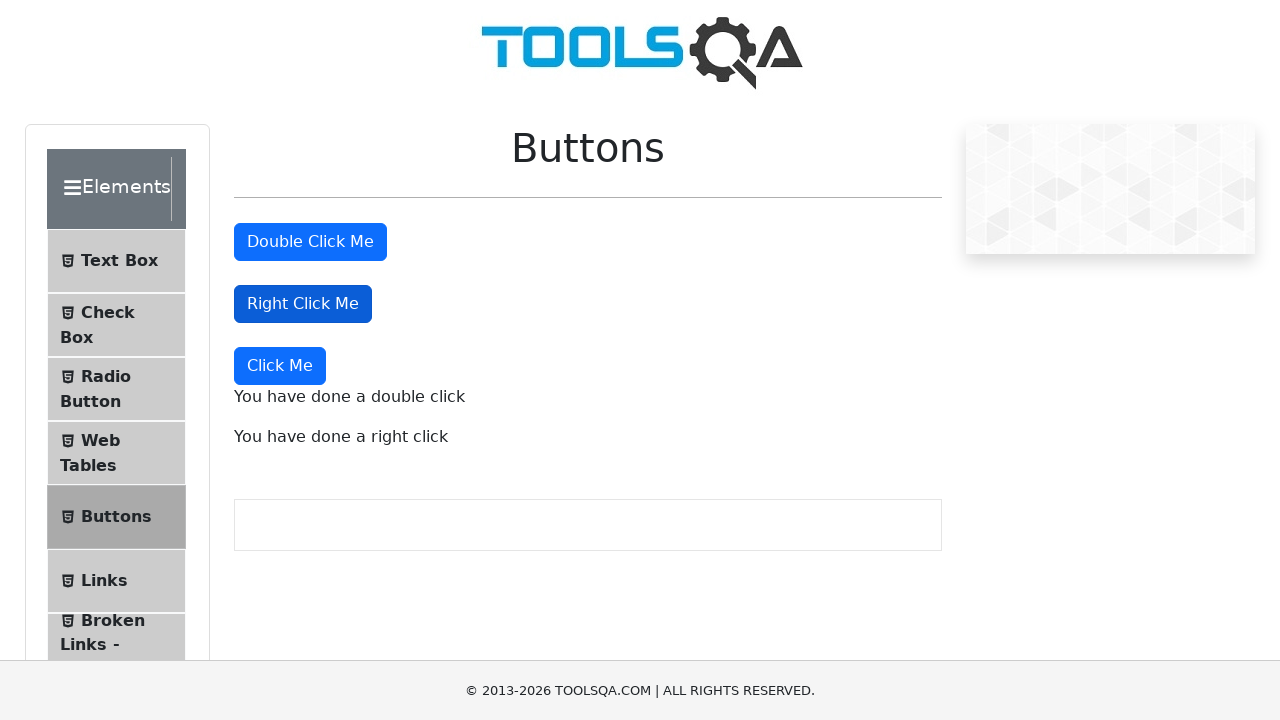

Clicked the 'Click Me' button at (280, 366) on xpath=//button[text()='Click Me']
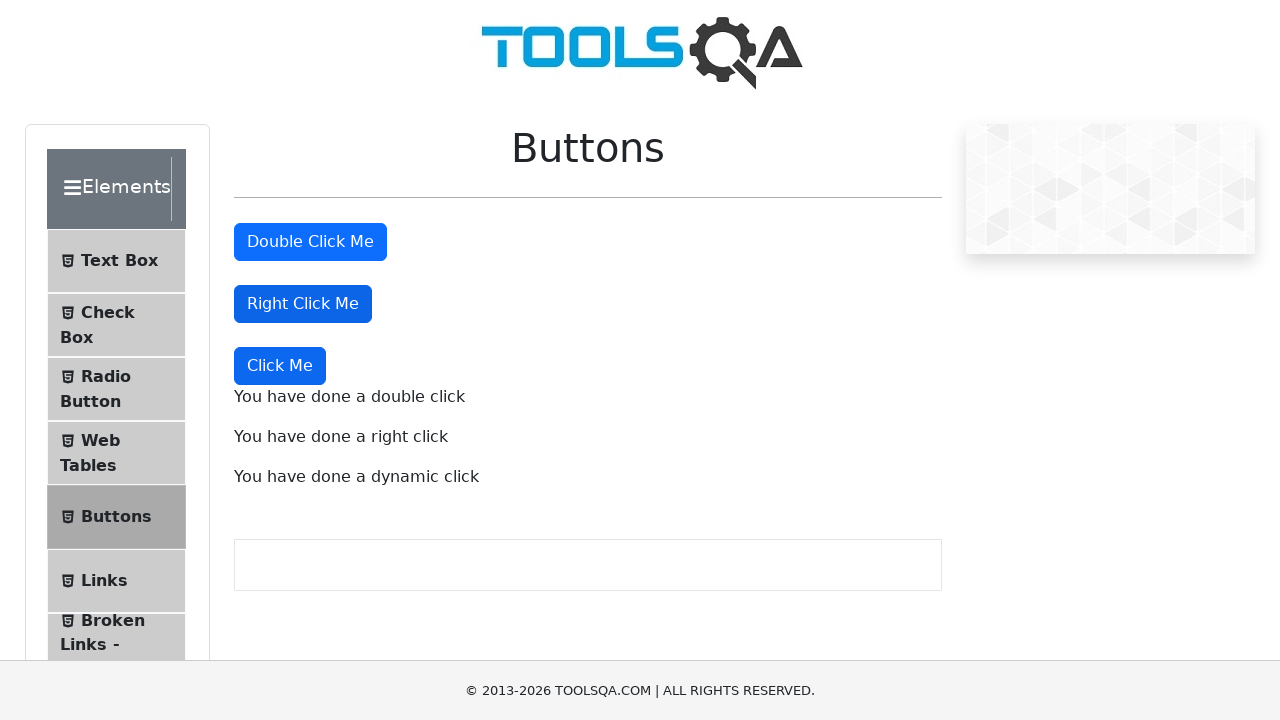

Dynamic click message appeared
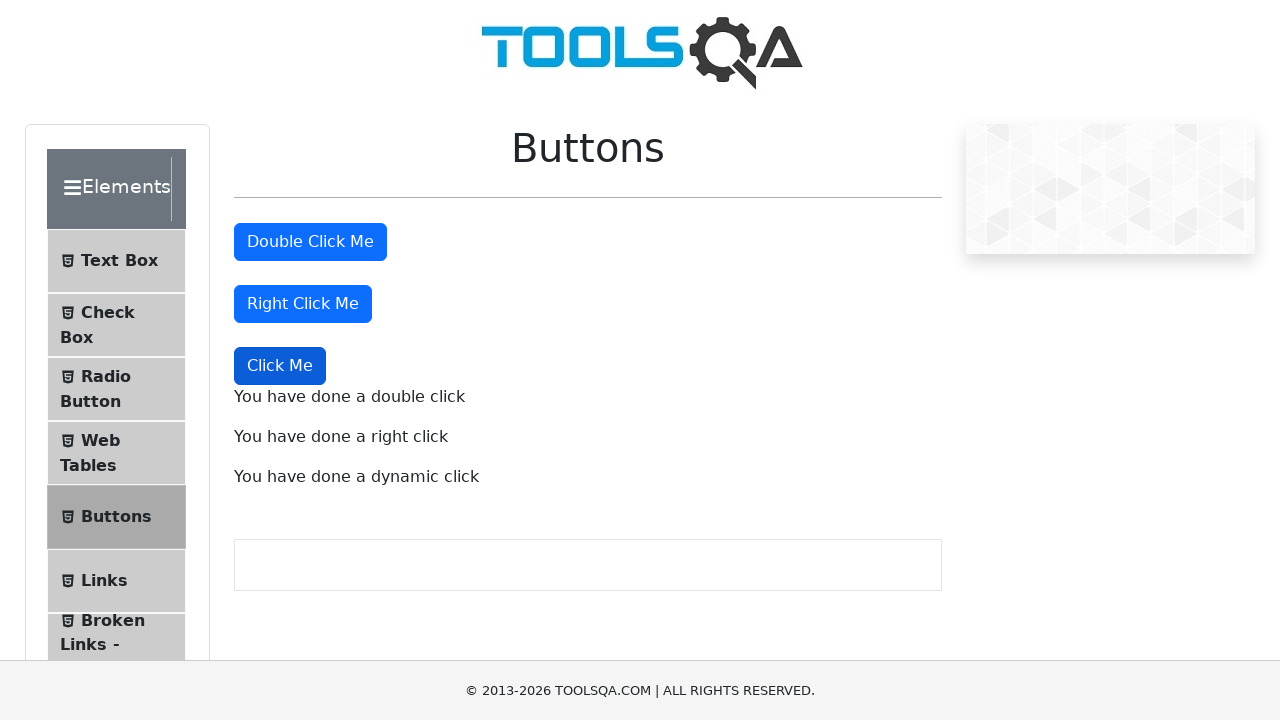

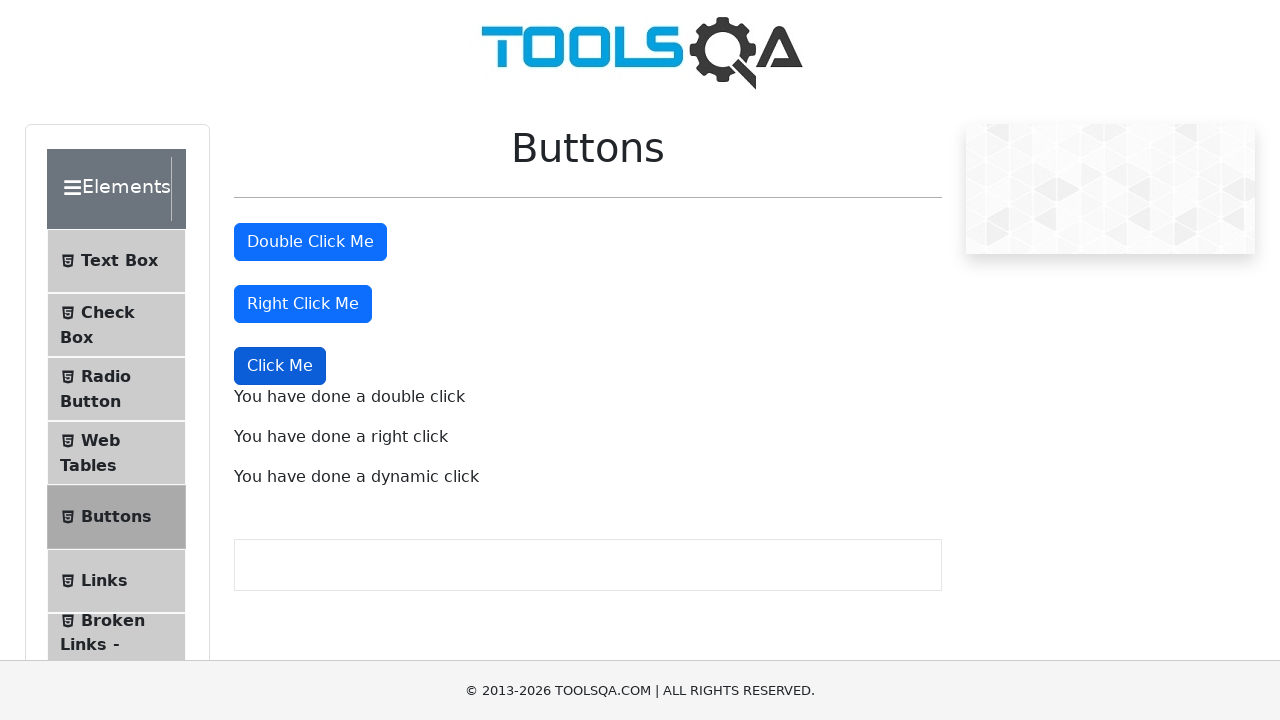